Tests key press detection by pressing the Escape key and verifying the result is displayed

Starting URL: https://the-internet.herokuapp.com/key_presses

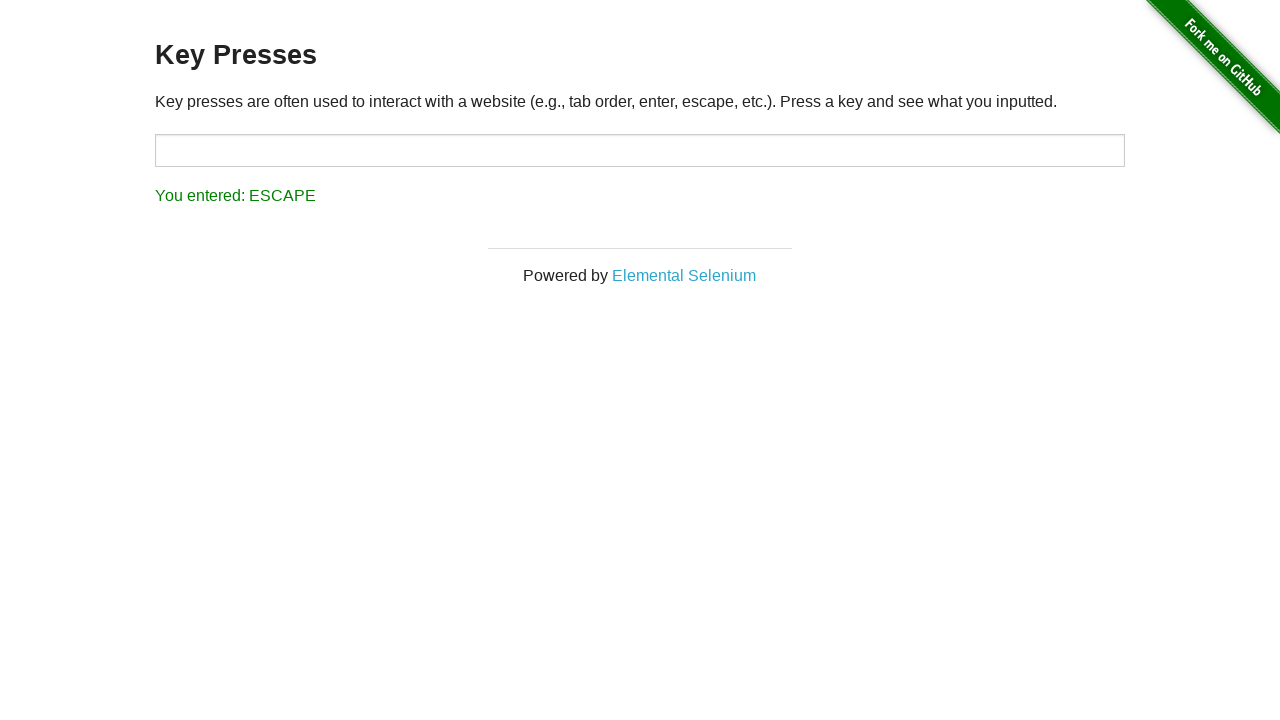

Navigated to key presses test page
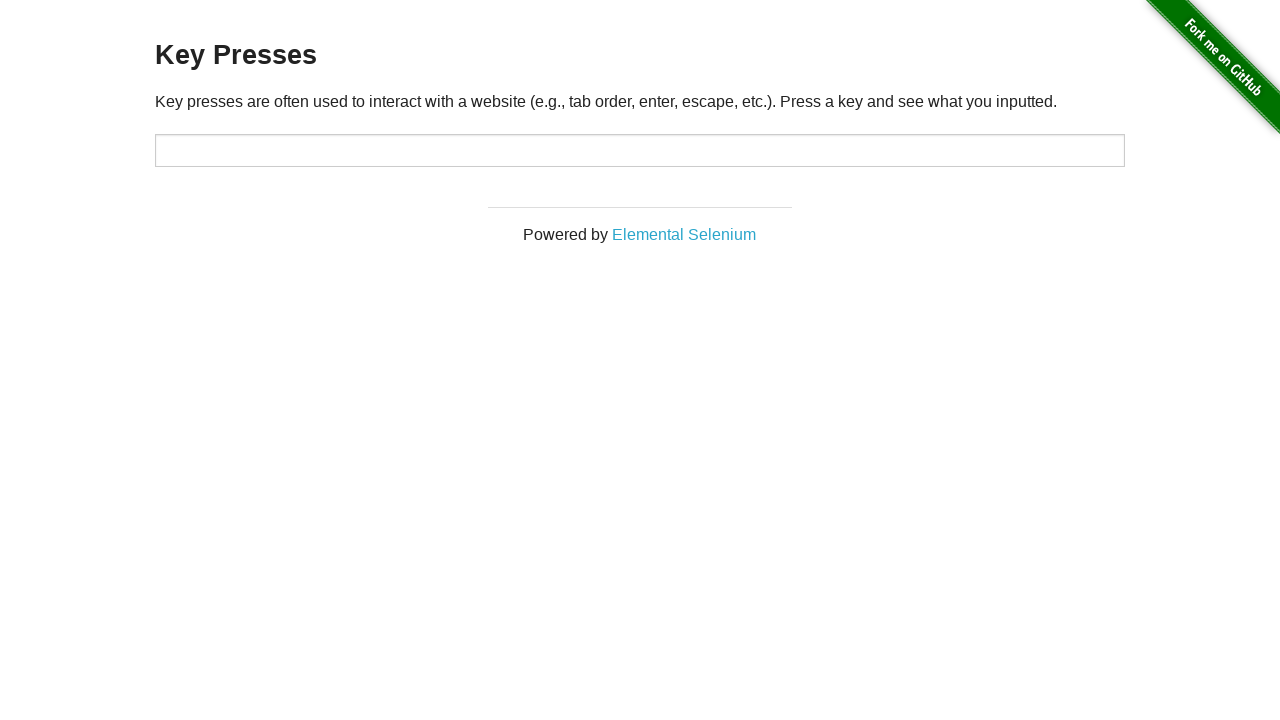

Pressed the Escape key
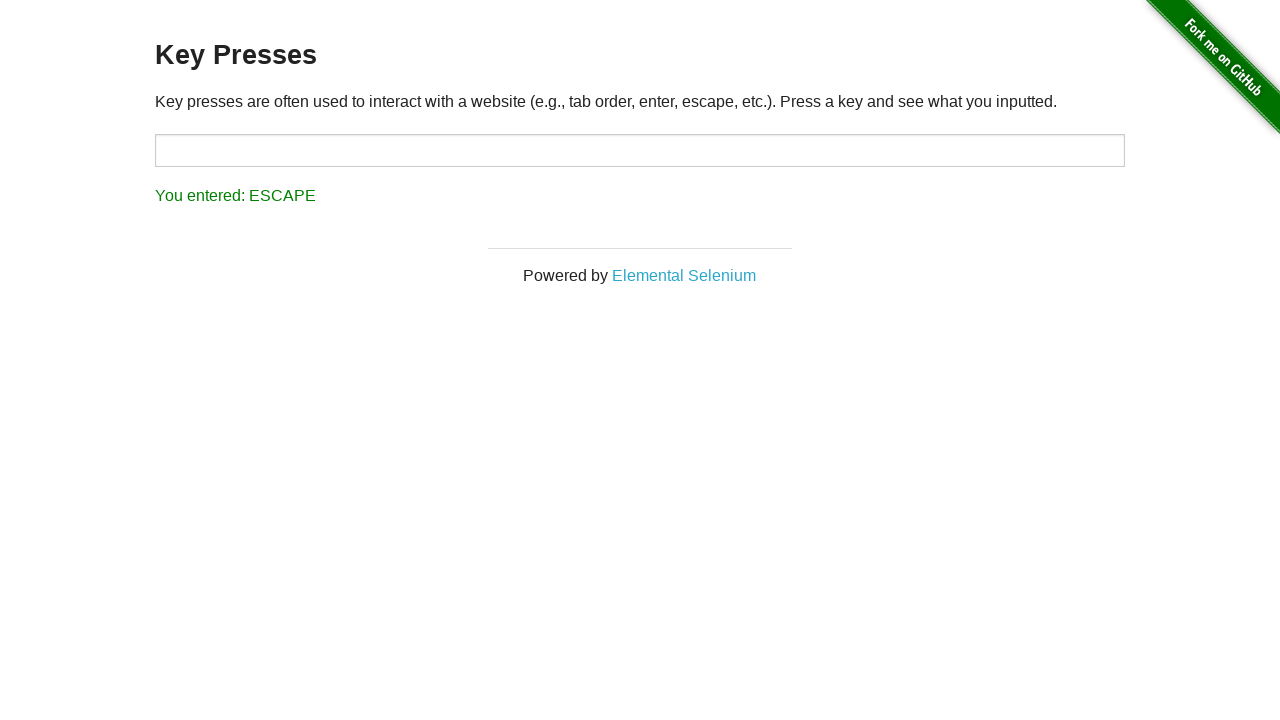

Verified Escape key press was detected and displayed in result
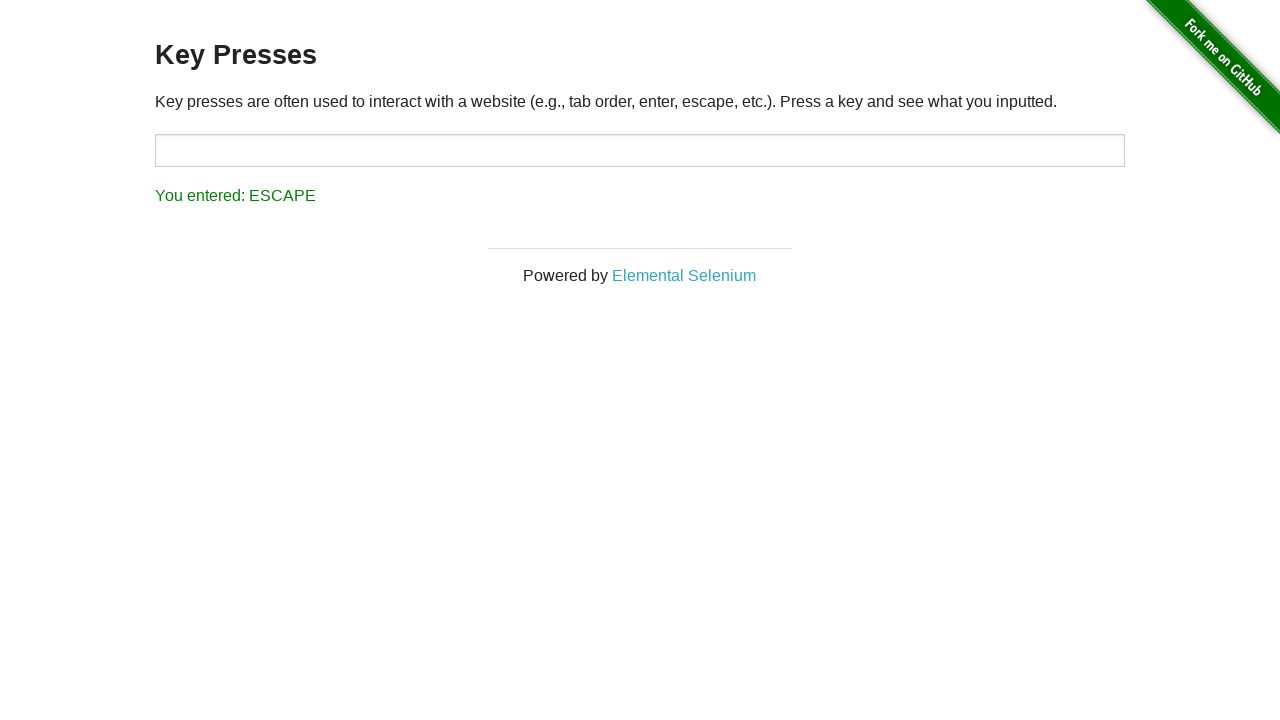

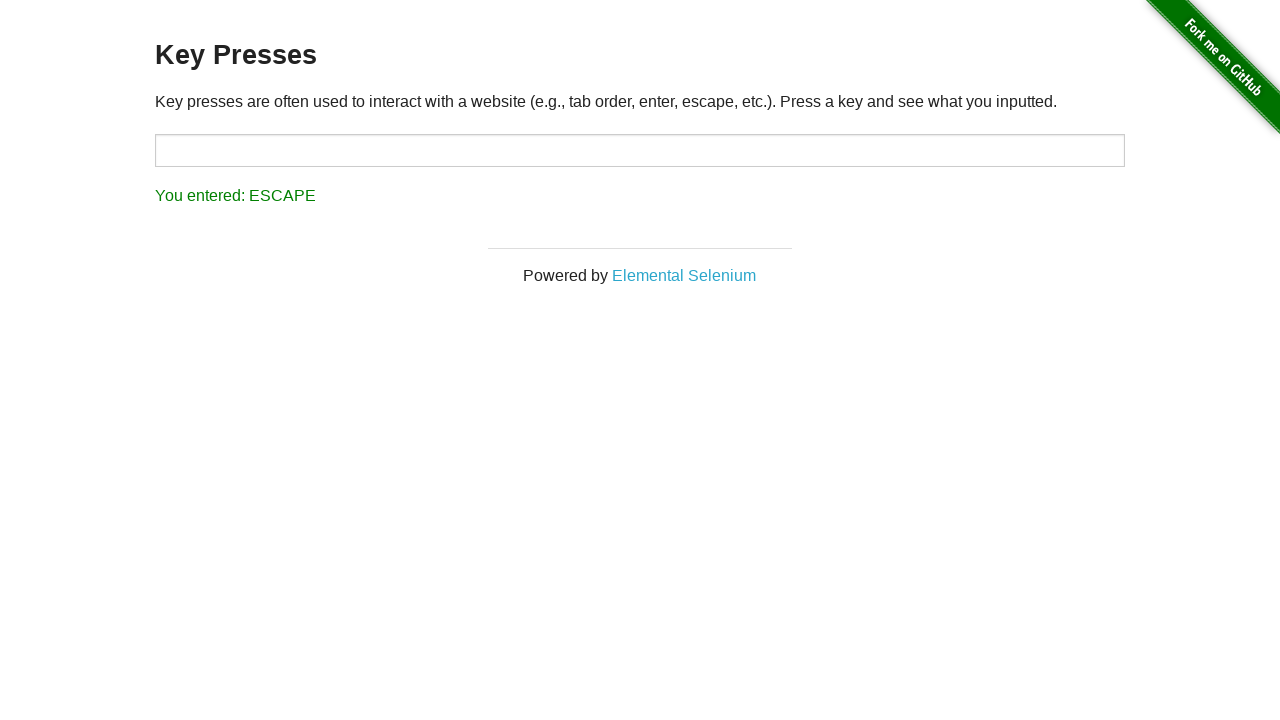